Navigates to the-internet.herokuapp.com and clicks on the "Basic Auth" link to test navigation functionality

Starting URL: https://the-internet.herokuapp.com/

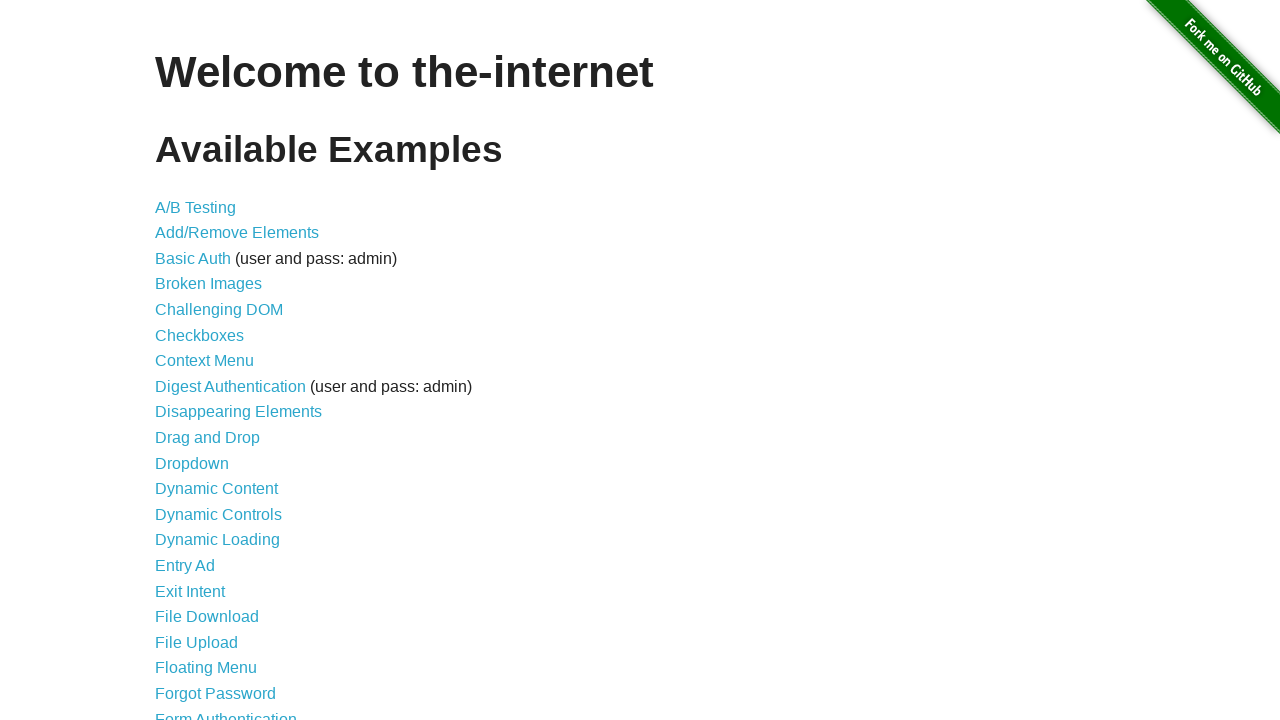

Navigated to the-internet.herokuapp.com
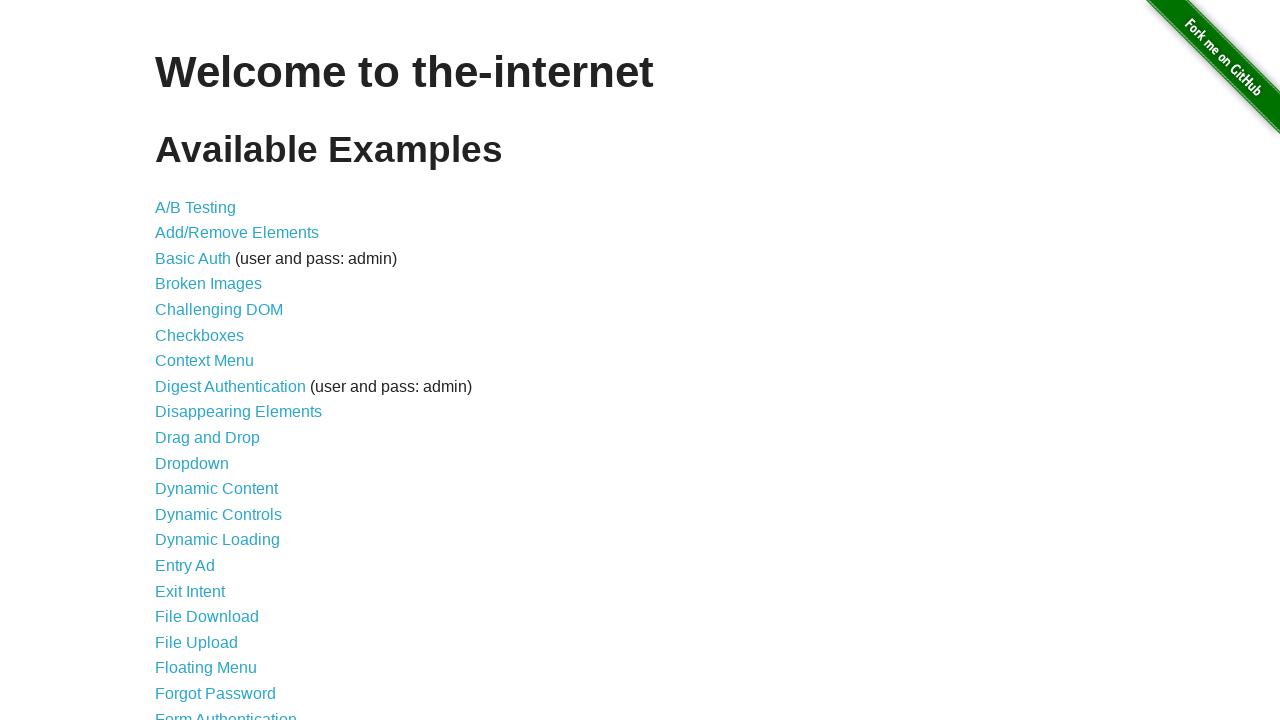

Clicked on the 'Basic Auth' link at (193, 258) on xpath=//a[contains(text(),'Basic Auth')]
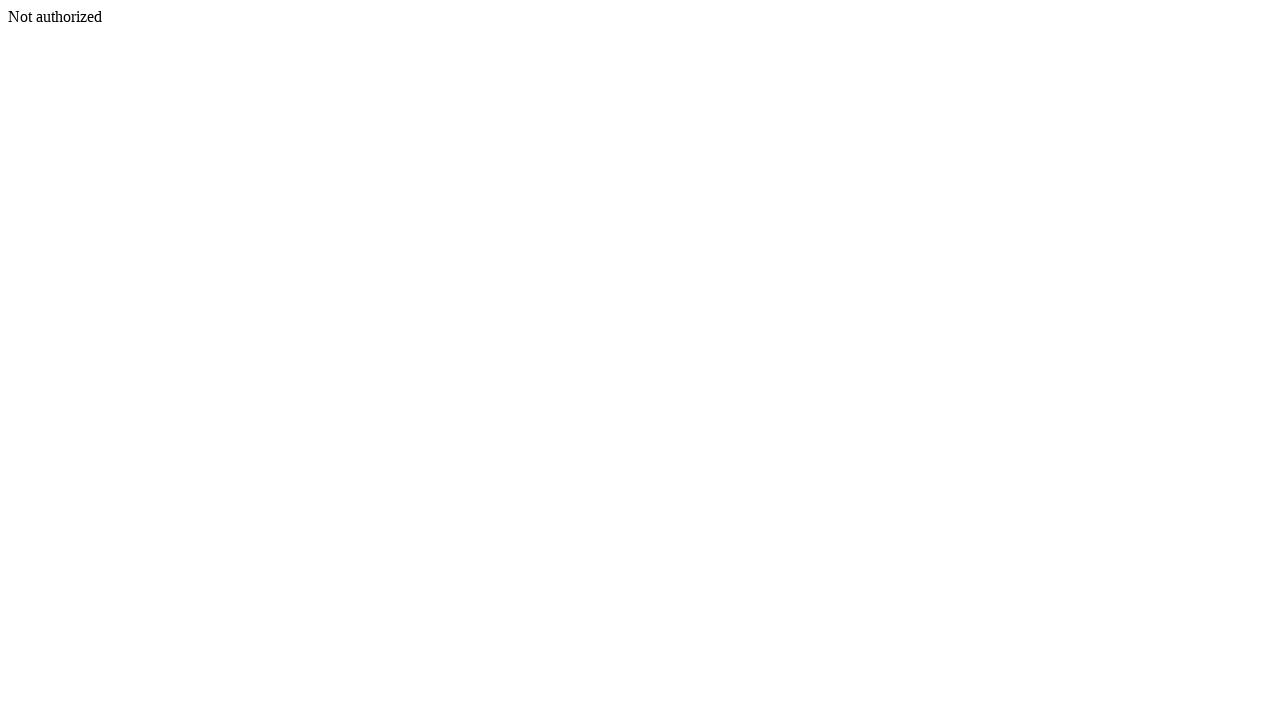

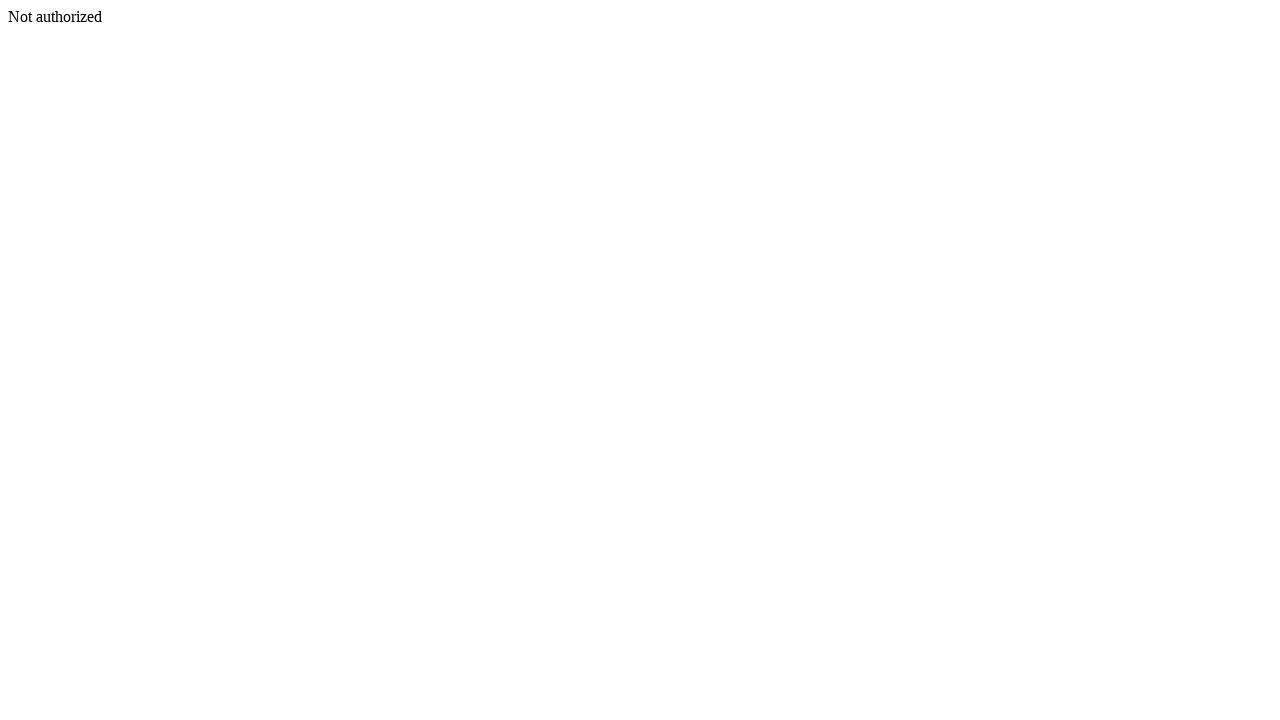